Tests Dynamic Controls page functionality including checkbox removal/addition and validating status messages

Starting URL: https://the-internet.herokuapp.com/

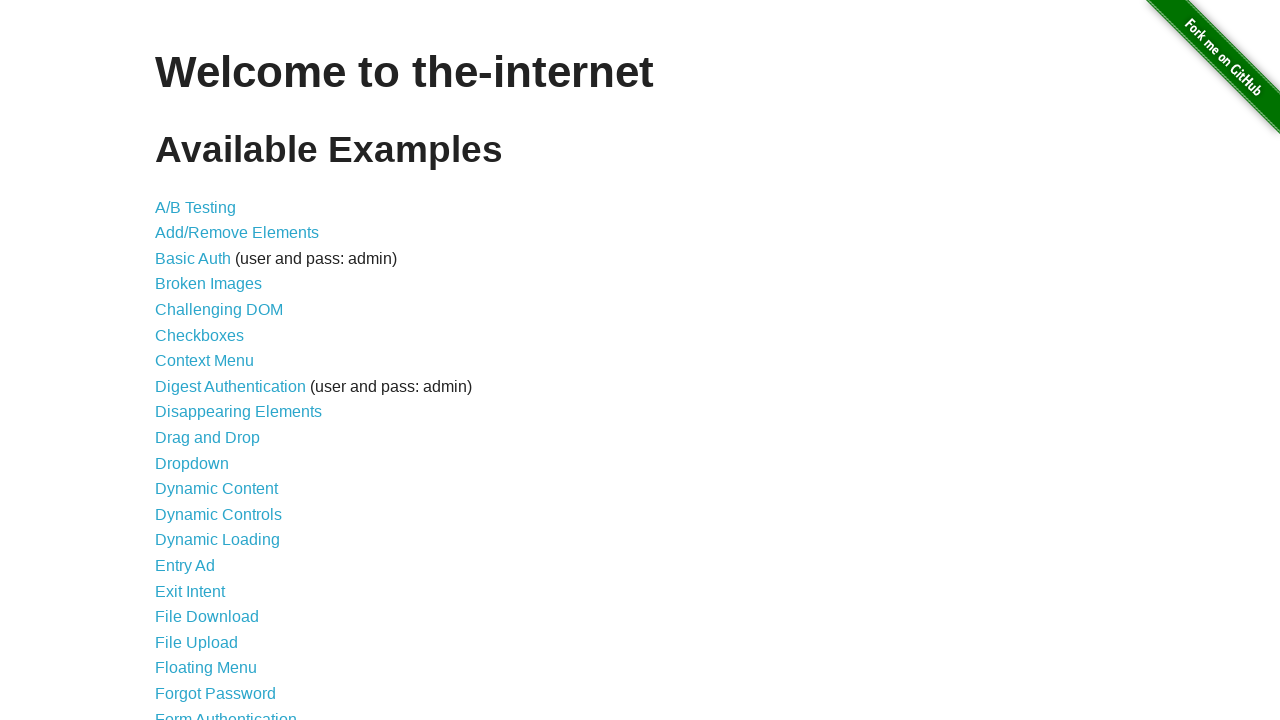

Clicked link to Dynamic Controls page at (218, 514) on a[href='/dynamic_controls']
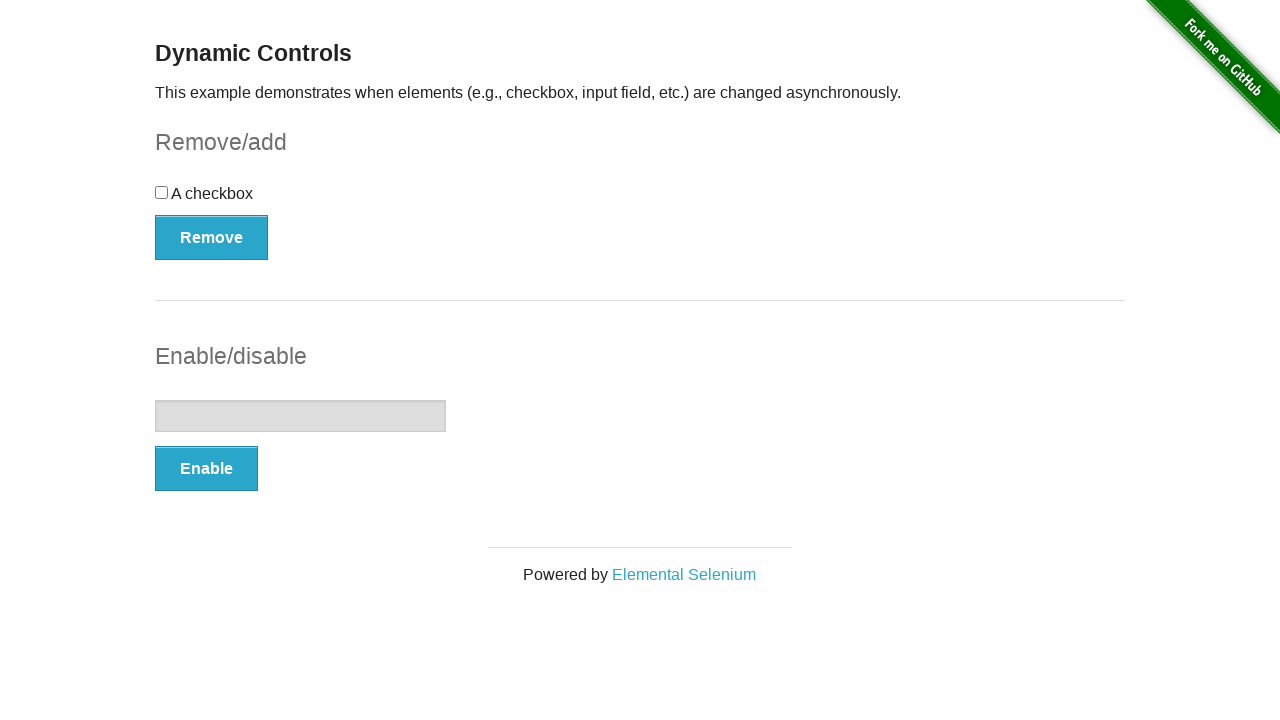

Remove button appeared on the page
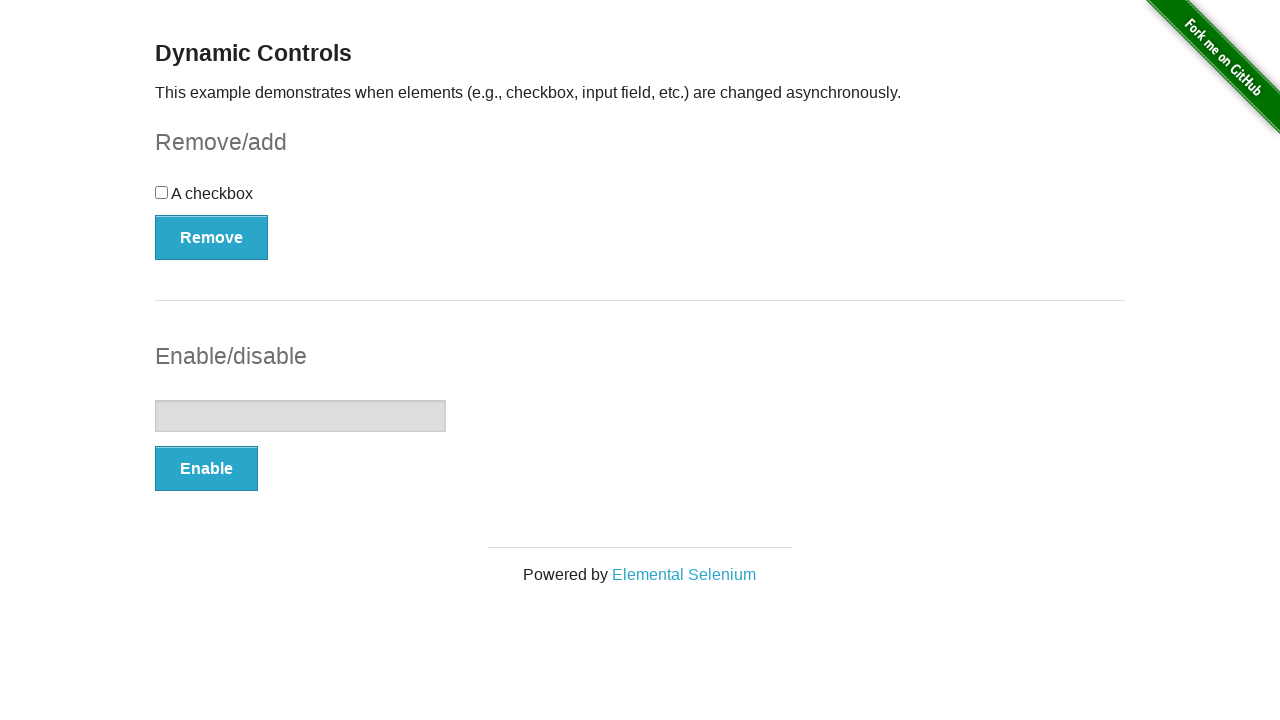

Validated page heading 'Dynamic Controls' is present
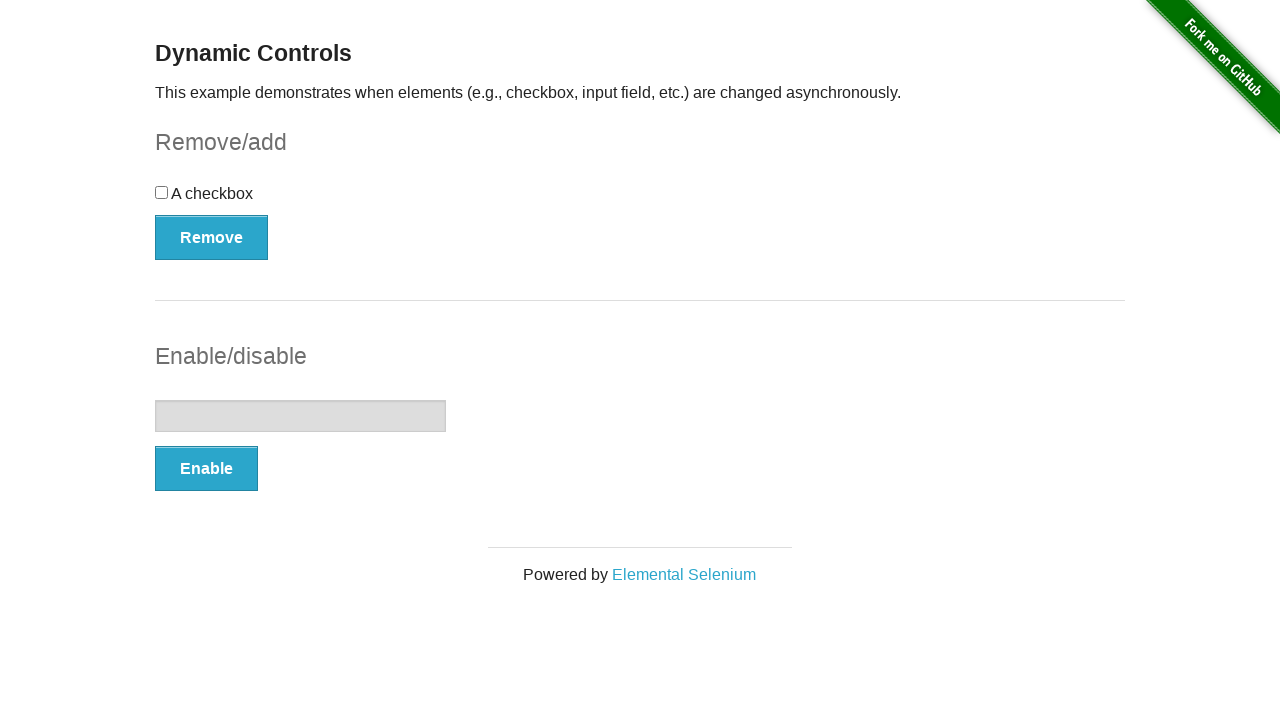

Checked the checkbox at (162, 192) on input[type='checkbox']
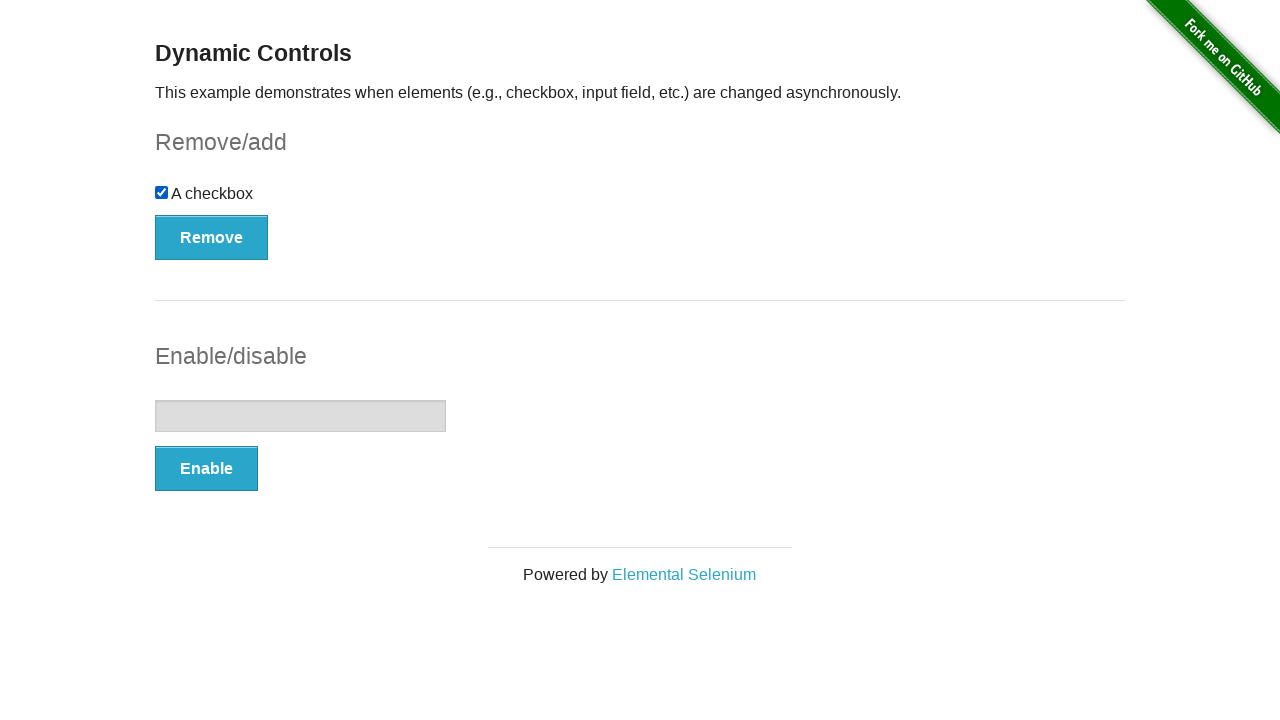

Clicked Remove button to remove the checkbox at (212, 237) on button:has-text('Remove')
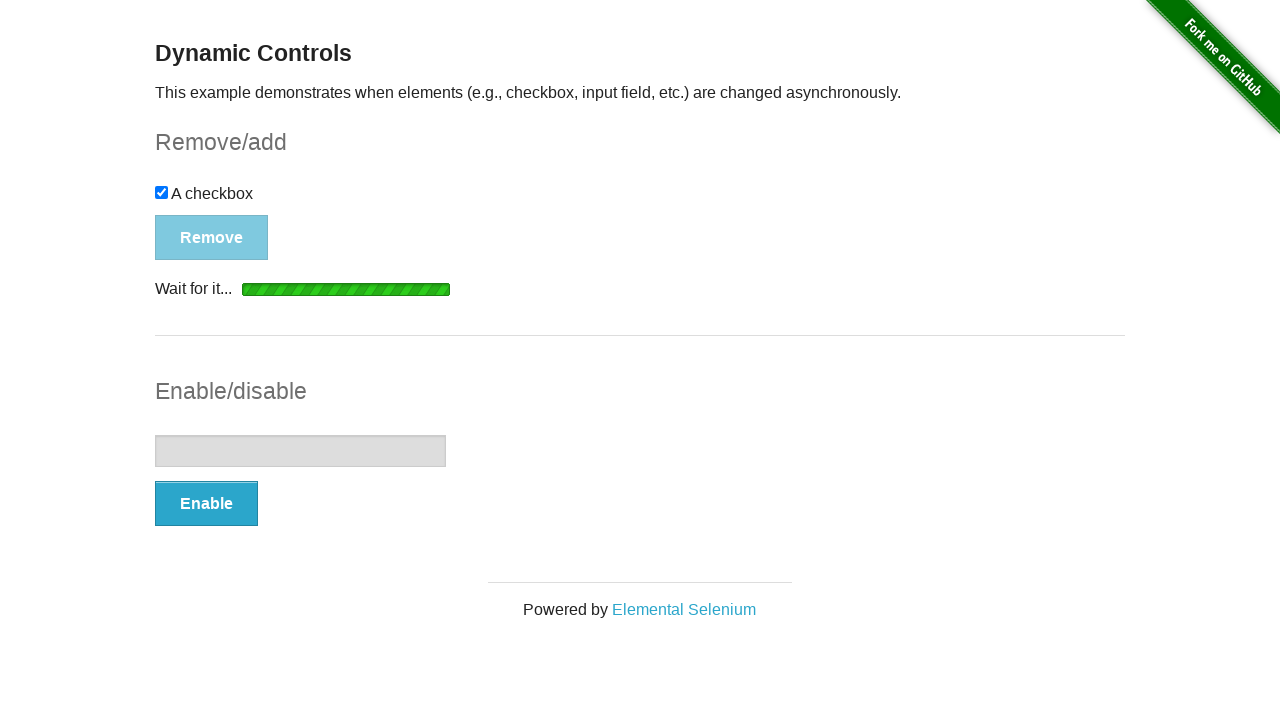

Checkbox disappeared from the page
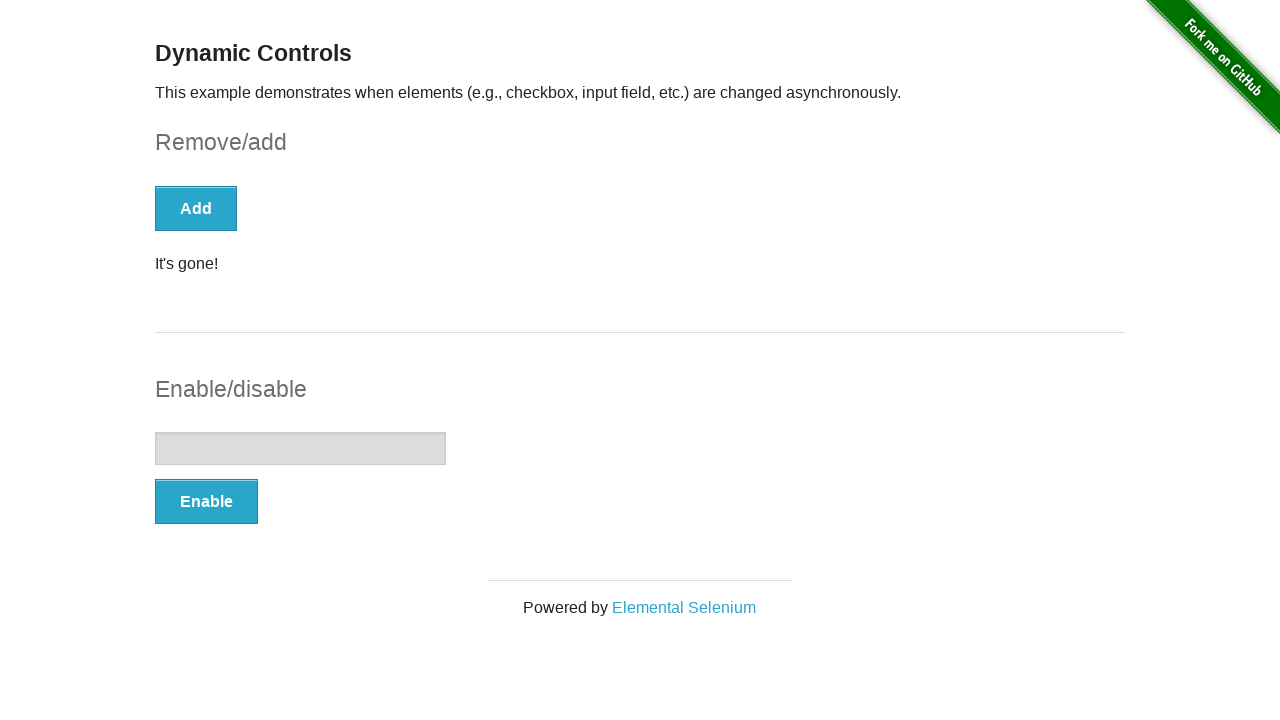

Add button is now visible on the page
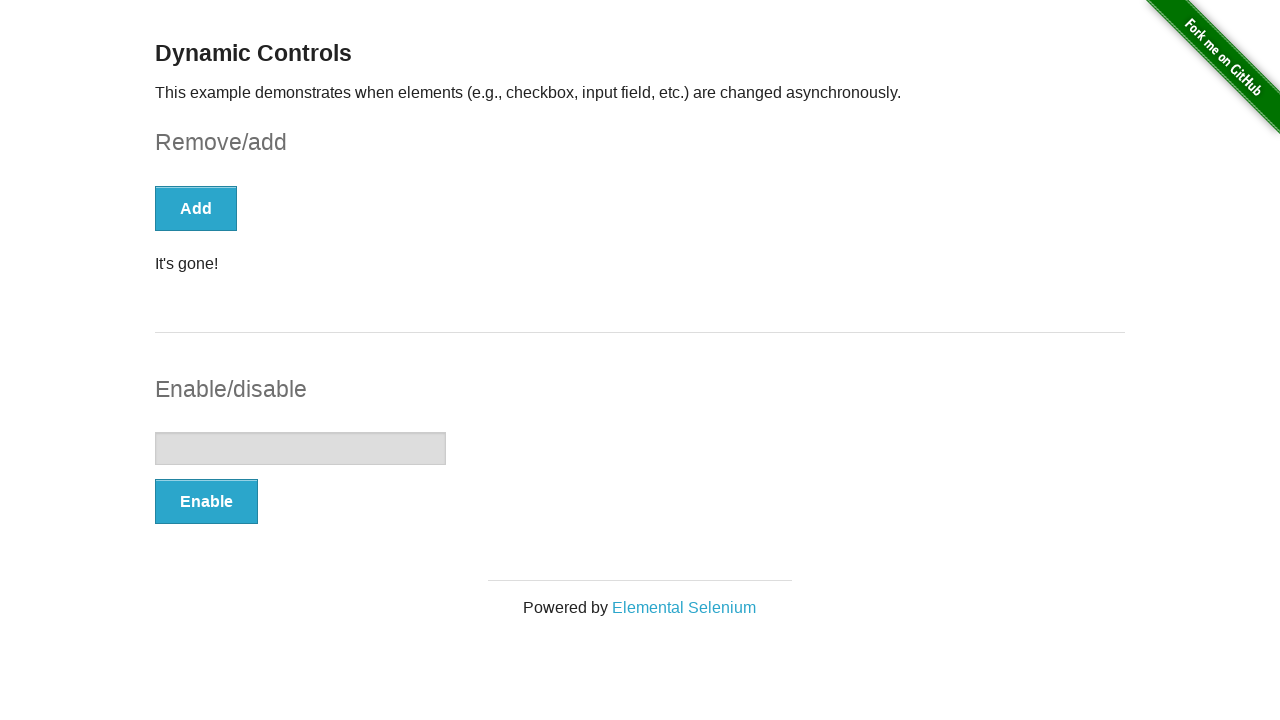

Validated "It's gone!" status message appeared
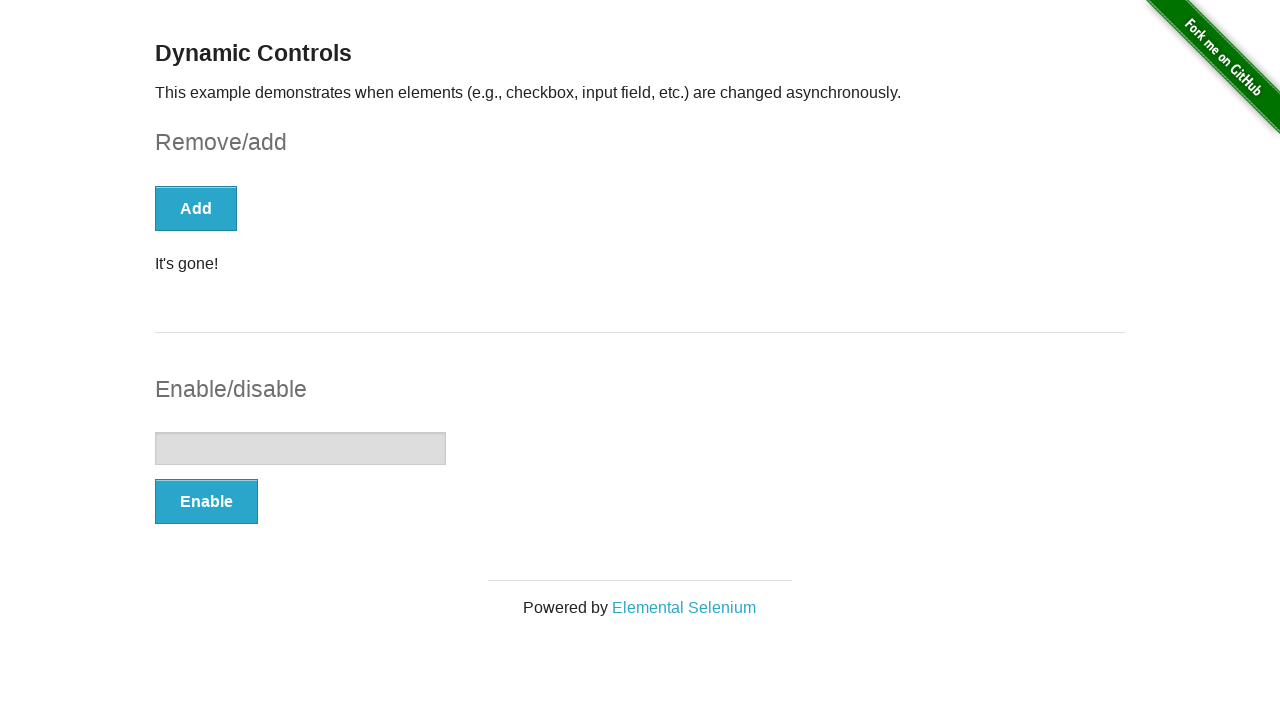

Clicked Add button to restore the checkbox at (196, 208) on button:has-text('Add')
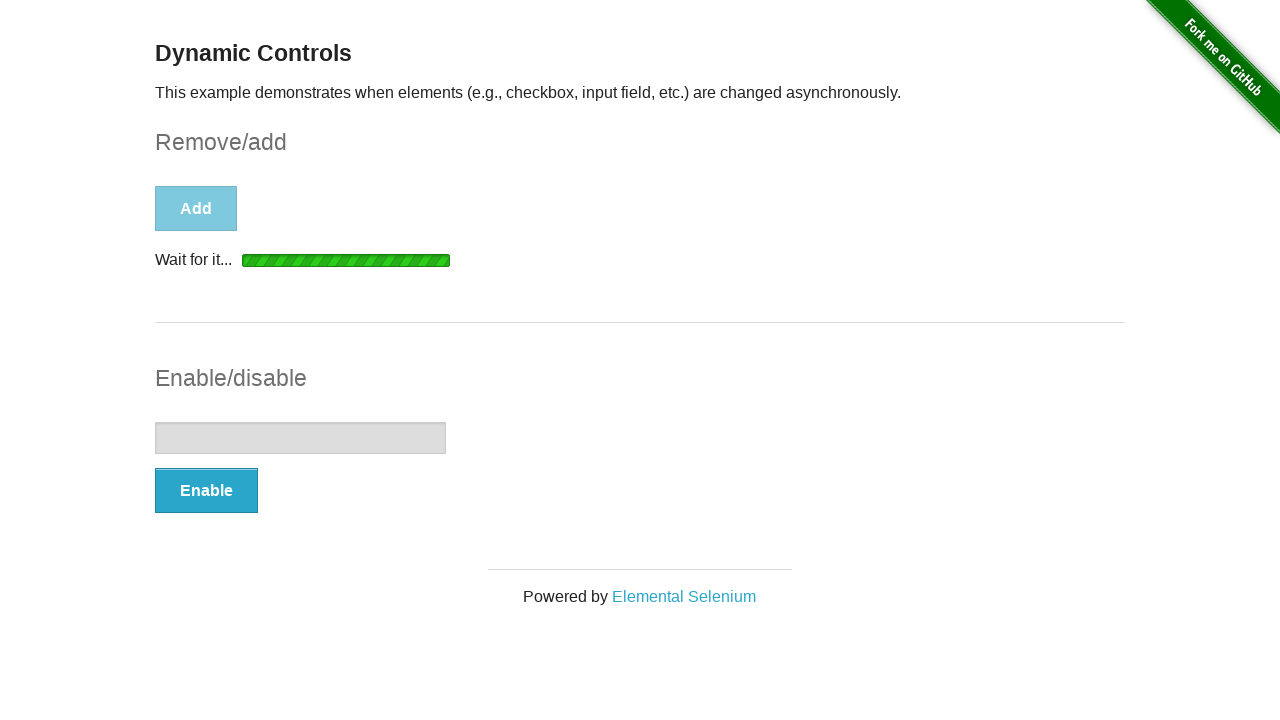

Checkbox reappeared on the page
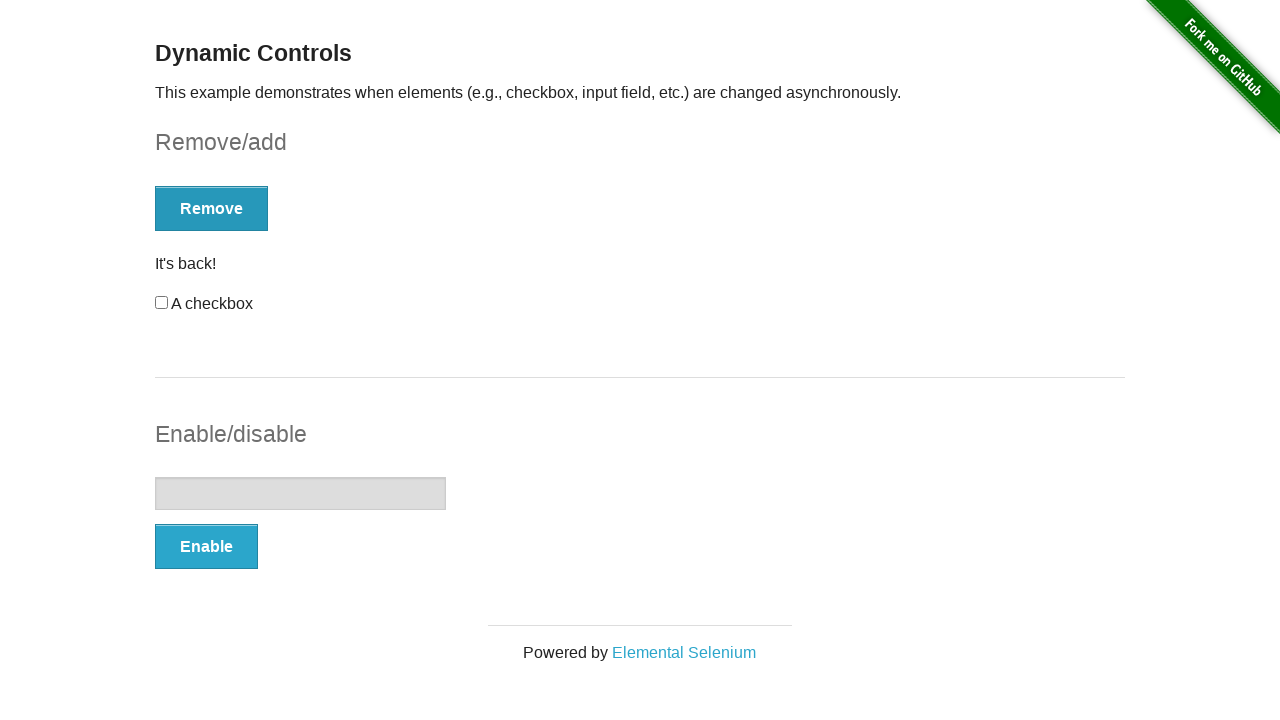

Validated "It's back!" status message appeared
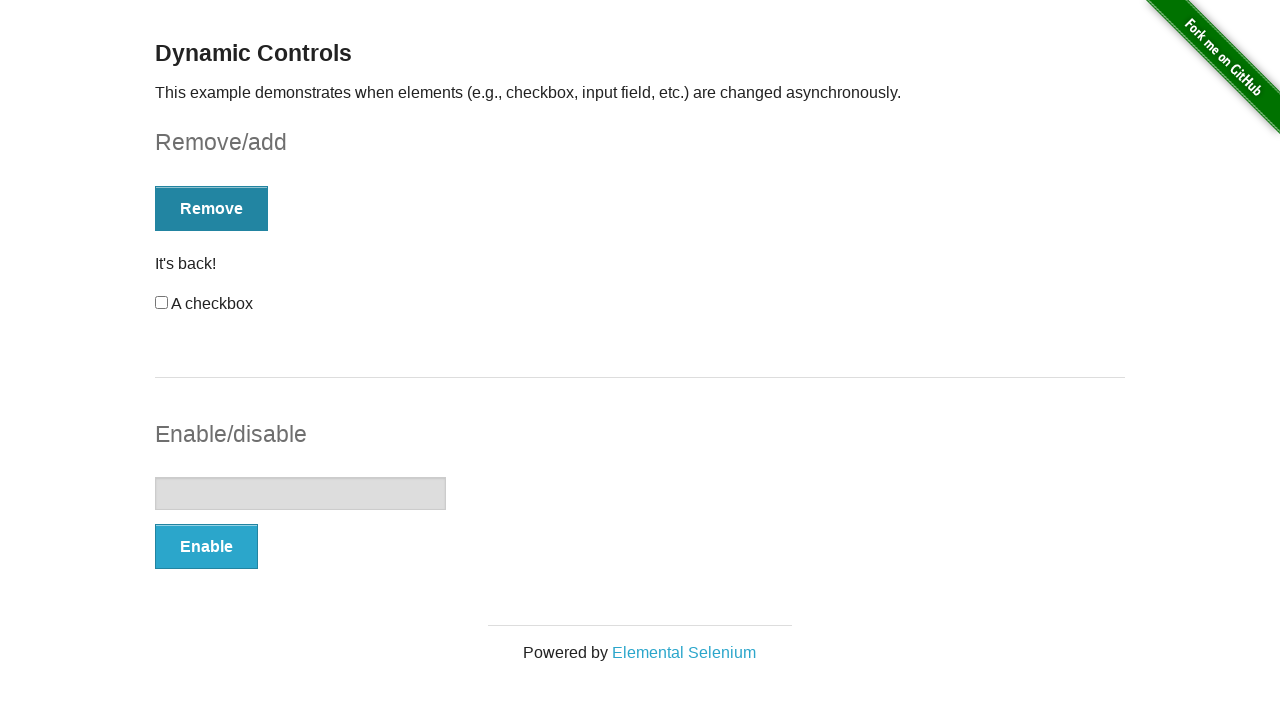

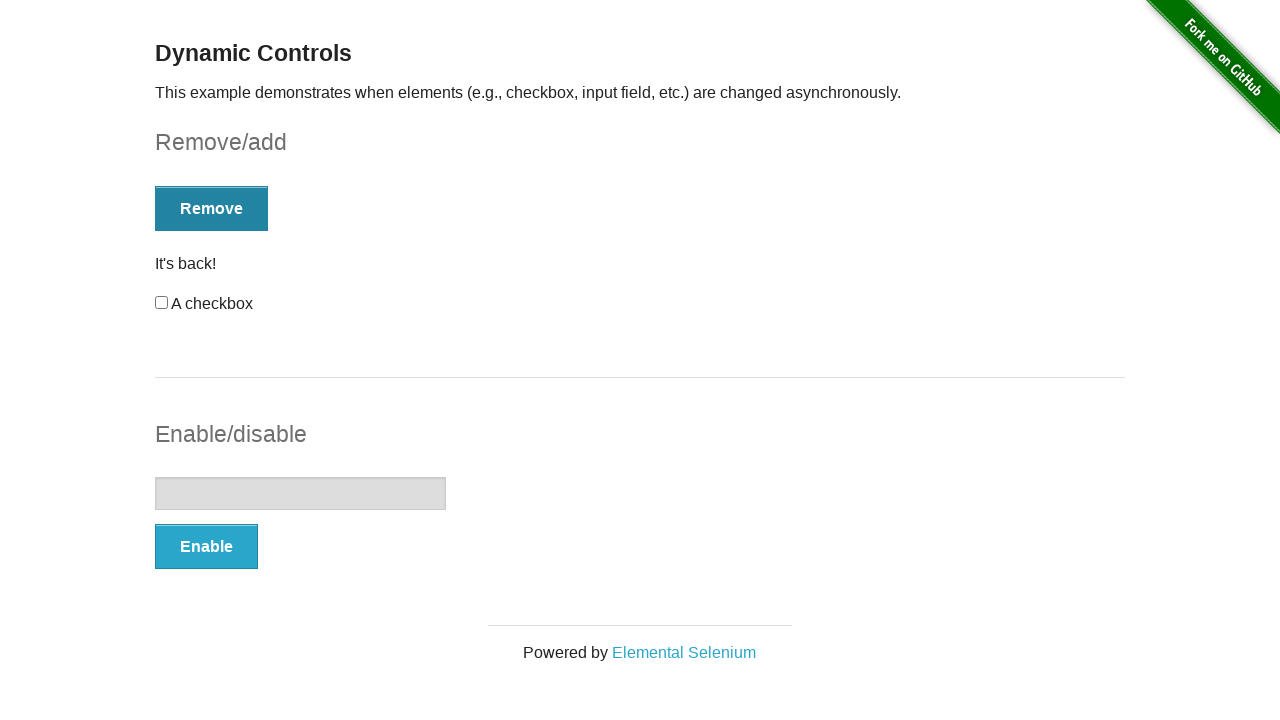